Tests various JavaScript alert dialogs including simple alerts, timed alerts, confirmation dialogs, and prompt dialogs on the demoqa.com alerts page

Starting URL: https://demoqa.com/alerts

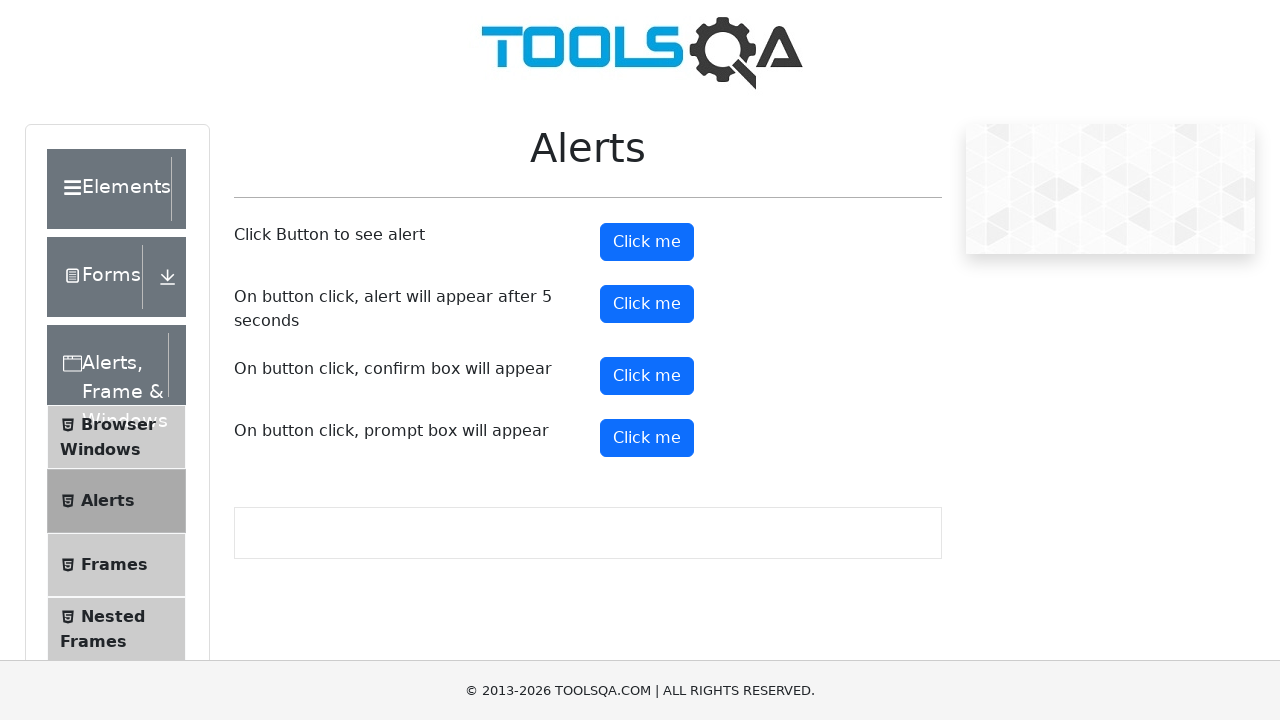

Clicked button to trigger simple alert dialog at (647, 242) on button#alertButton
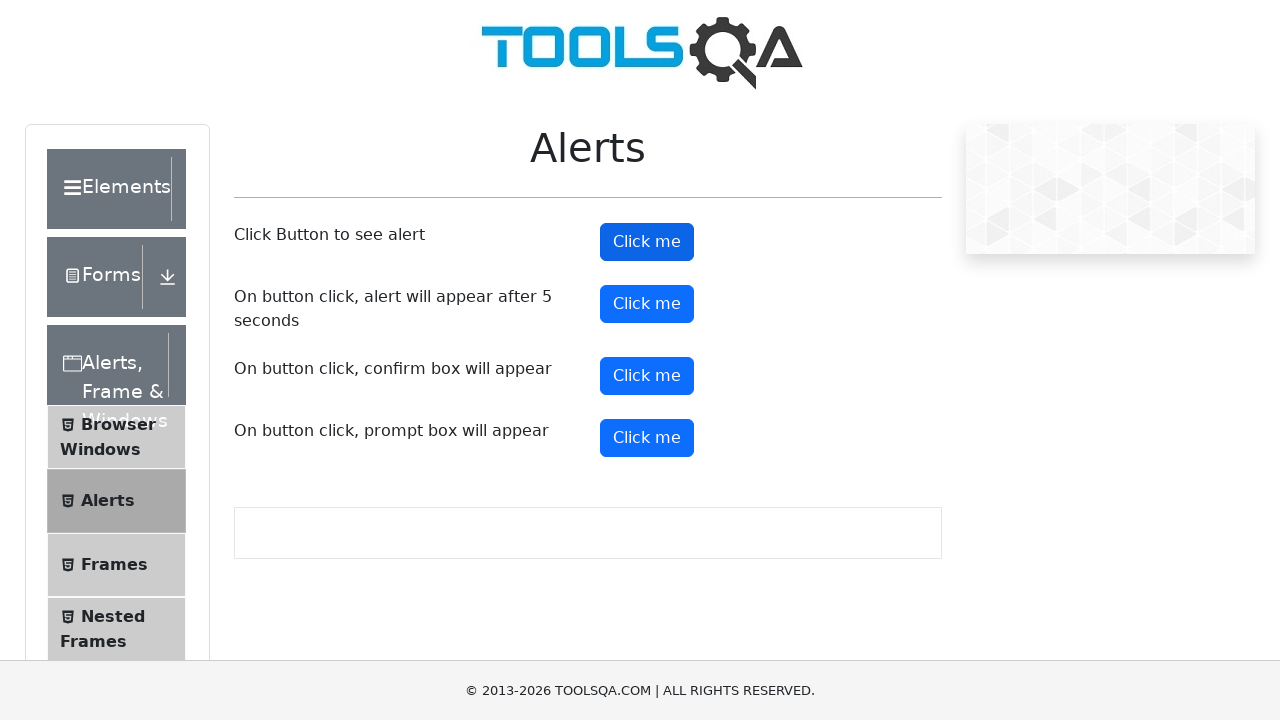

Set up dialog handler to accept simple alert
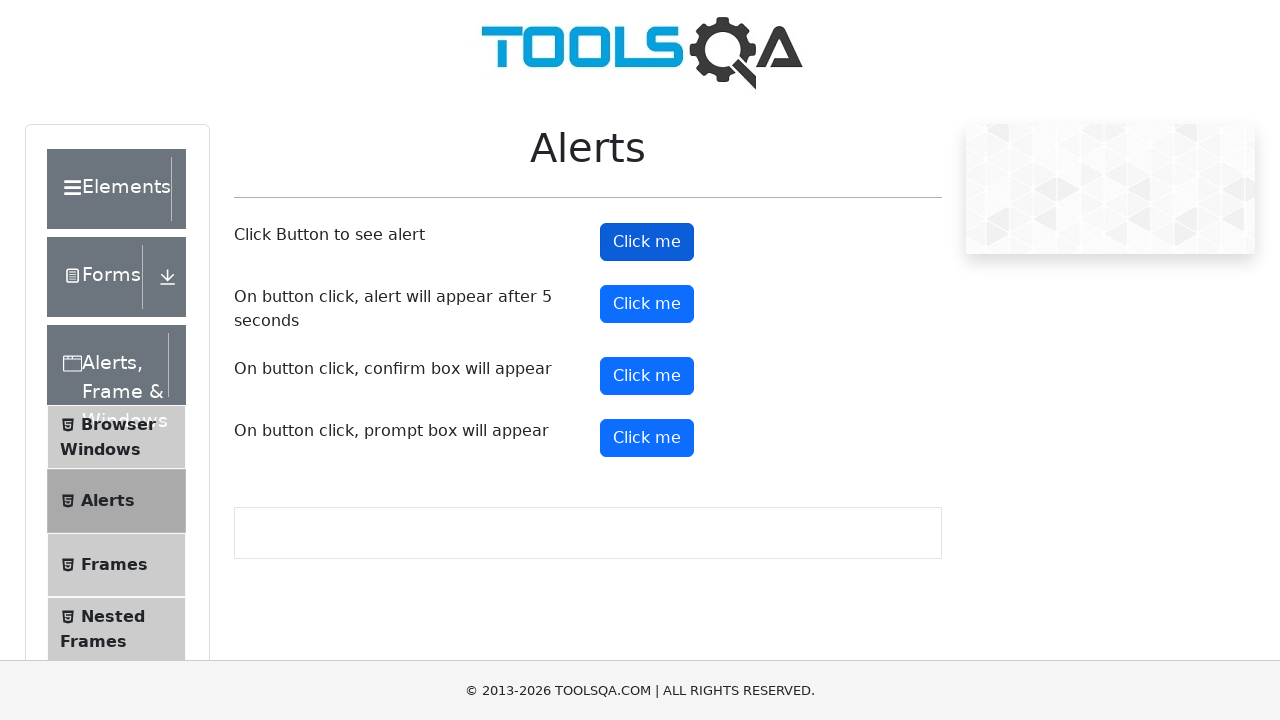

Clicked button to trigger timed alert (5 second delay) at (647, 304) on button#timerAlertButton
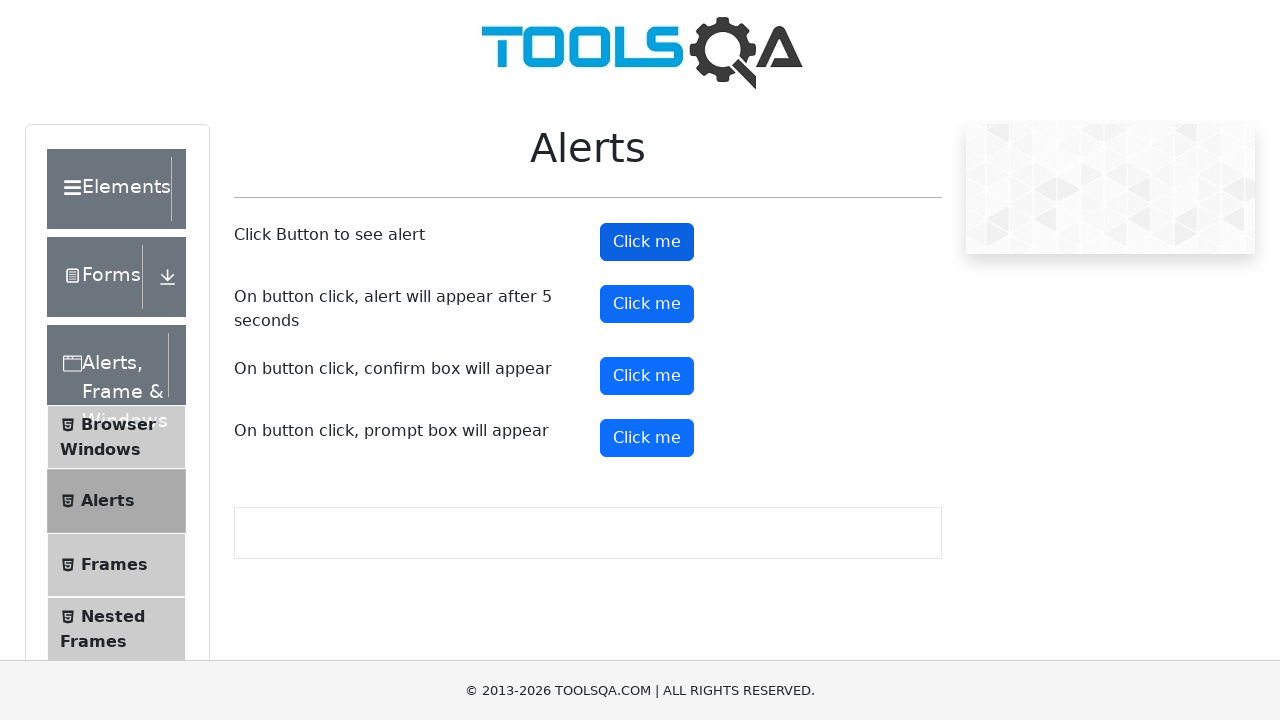

Waited for timed alert to appear after 5 seconds
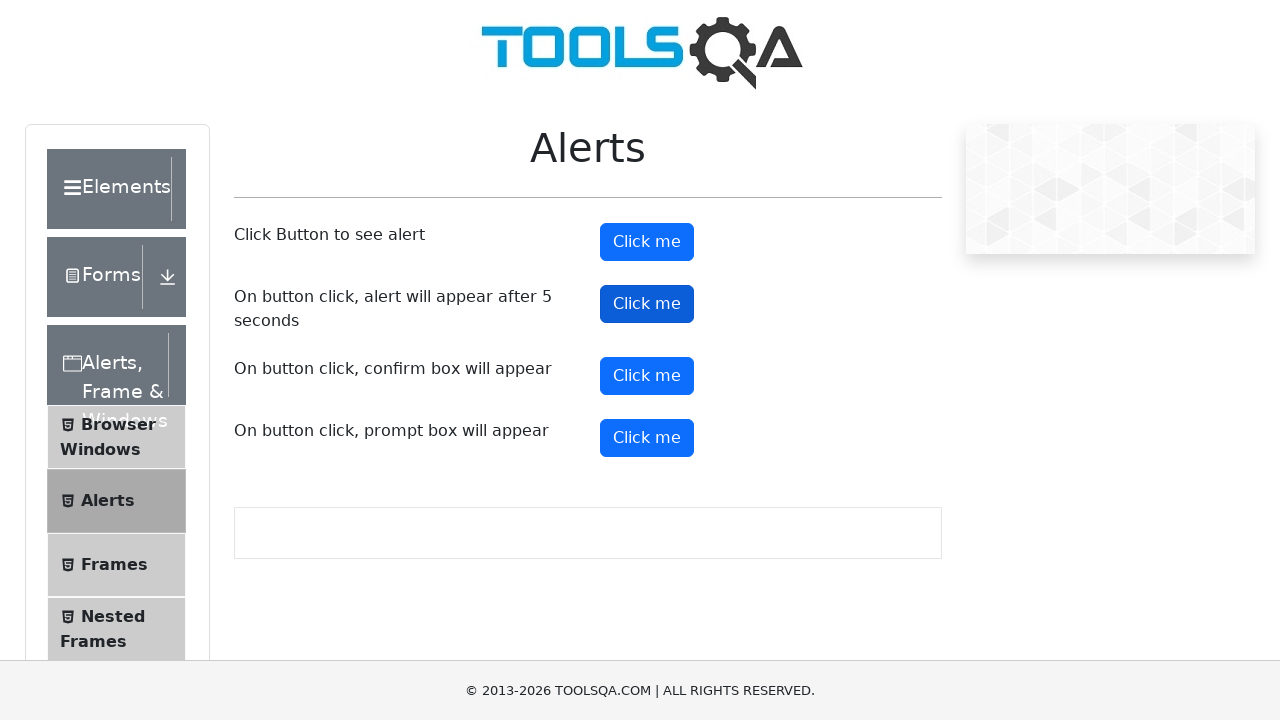

Set up dialog handler to dismiss confirmation dialog
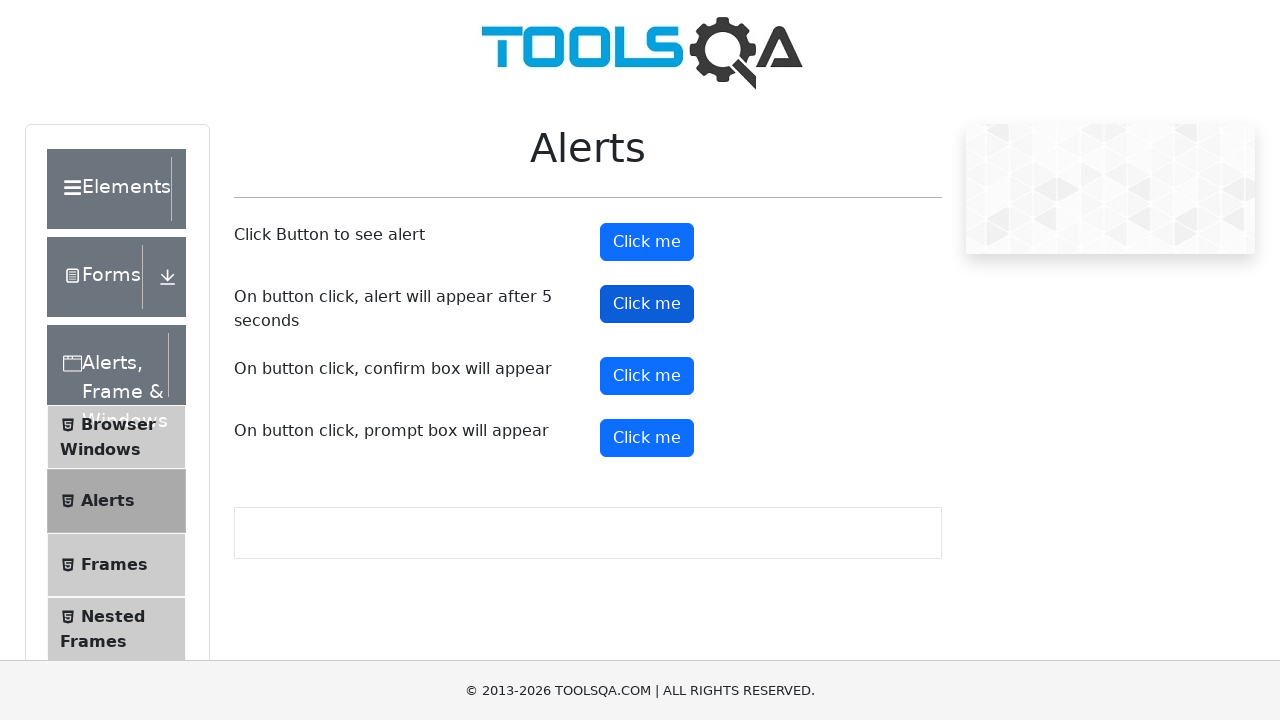

Clicked button to trigger confirmation dialog at (647, 376) on button#confirmButton
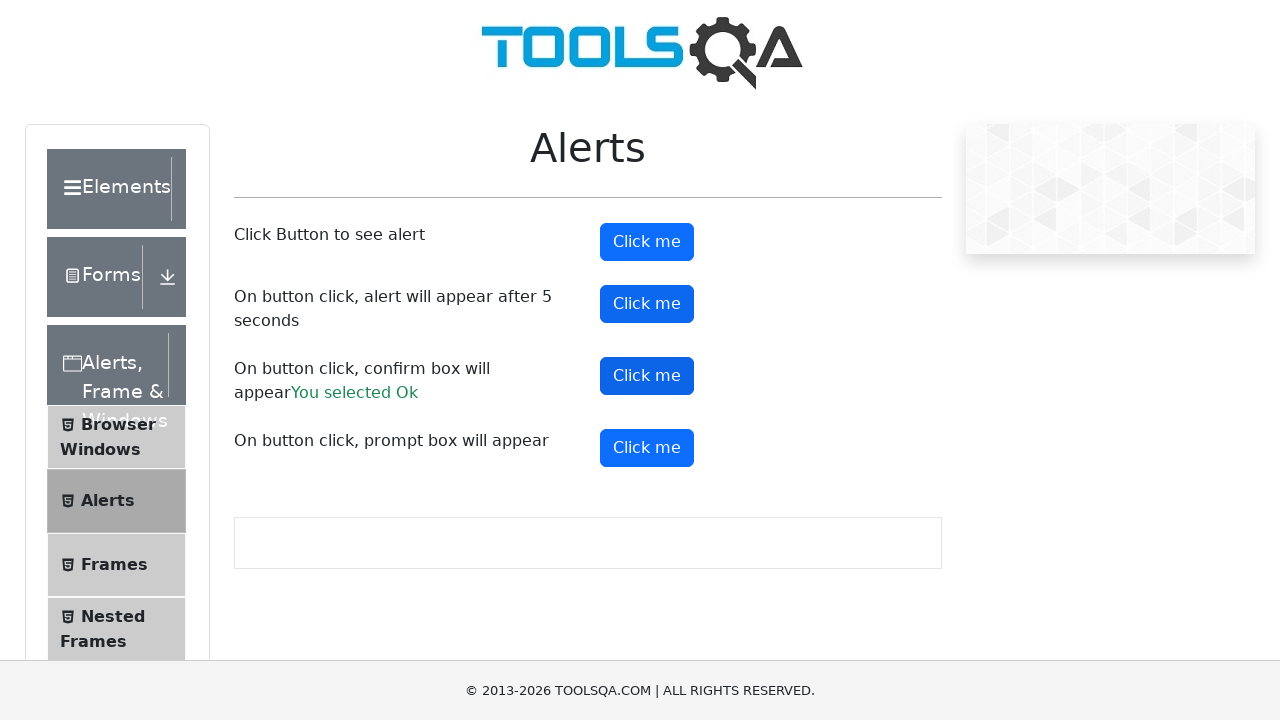

Set up dialog handler to accept prompt dialog with 'testuser456'
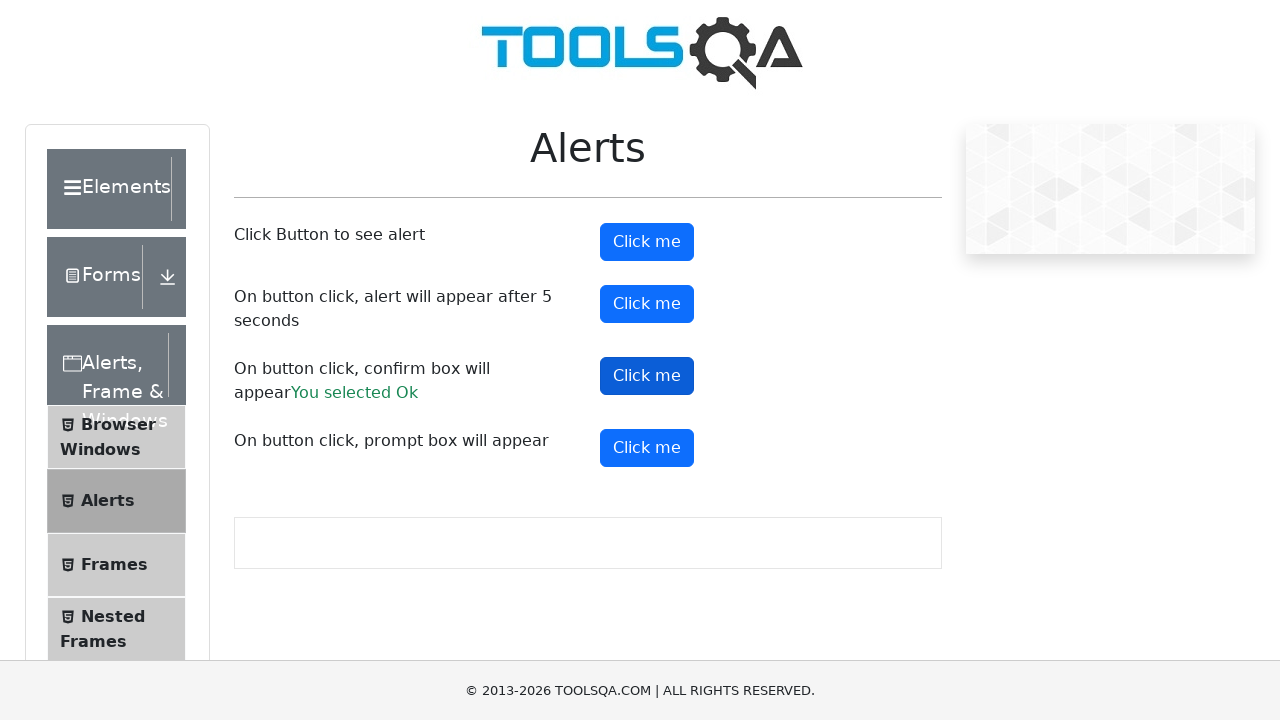

Clicked button to trigger prompt dialog at (647, 448) on button#promtButton
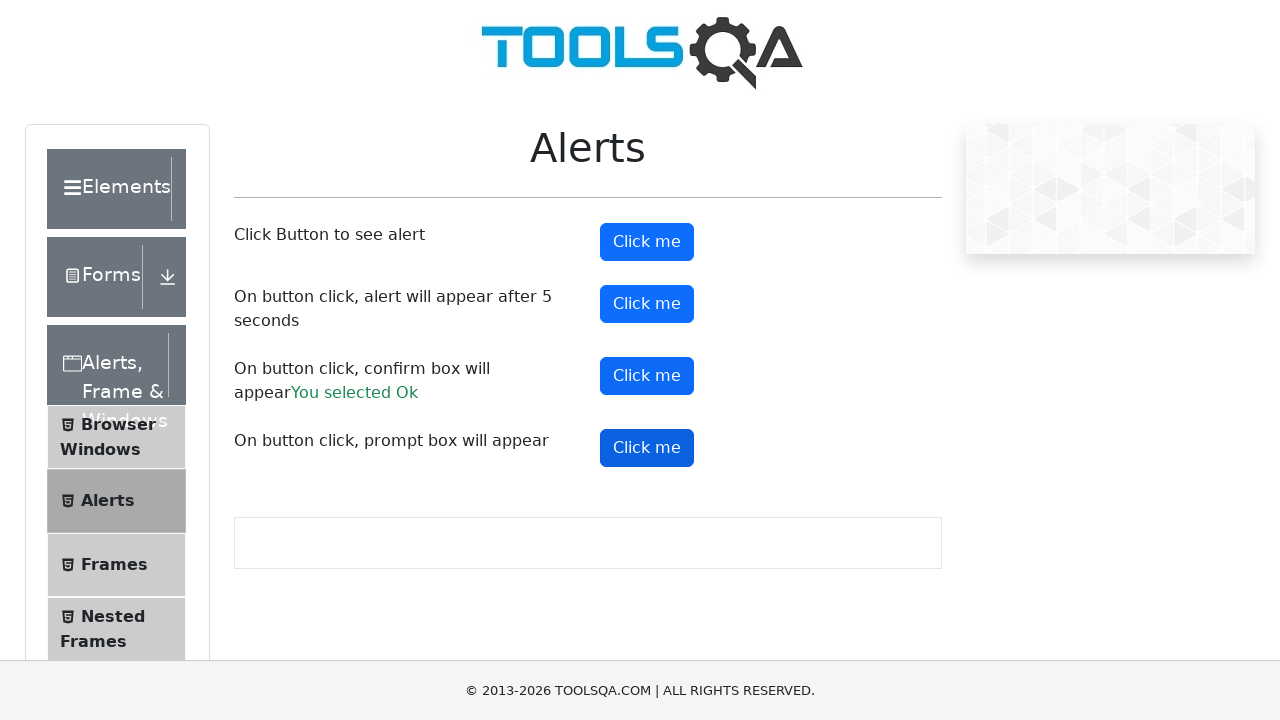

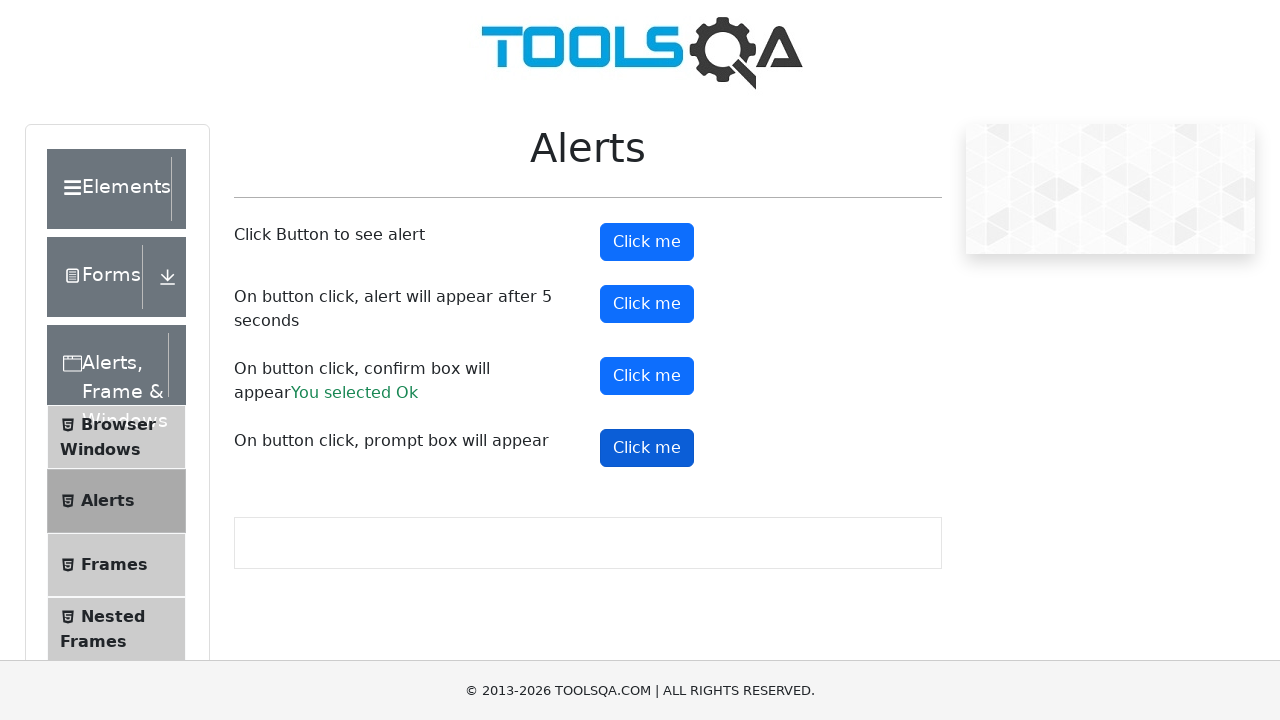